Tests browser window/tab handling by clicking a button to open multiple new tabs, then switching between different browser contexts/tabs

Starting URL: https://demoqa.com/browser-windows

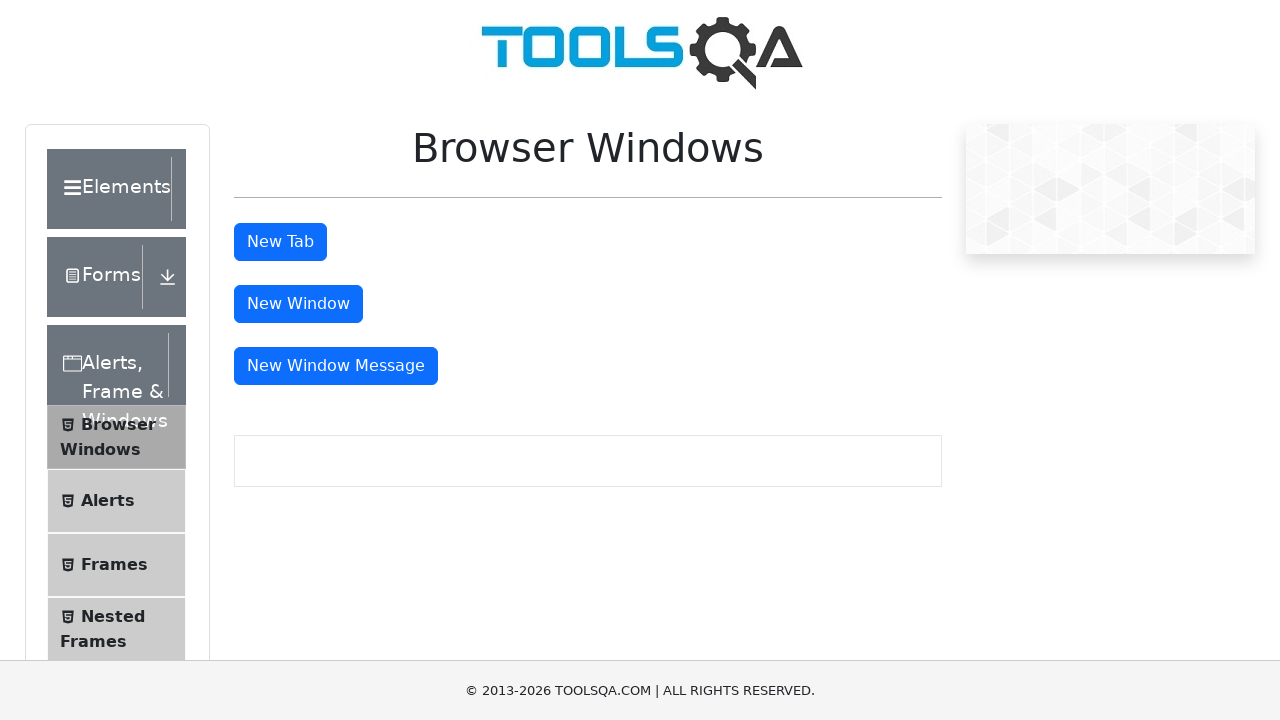

Clicked tab button to open first new tab at (280, 242) on #tabButton
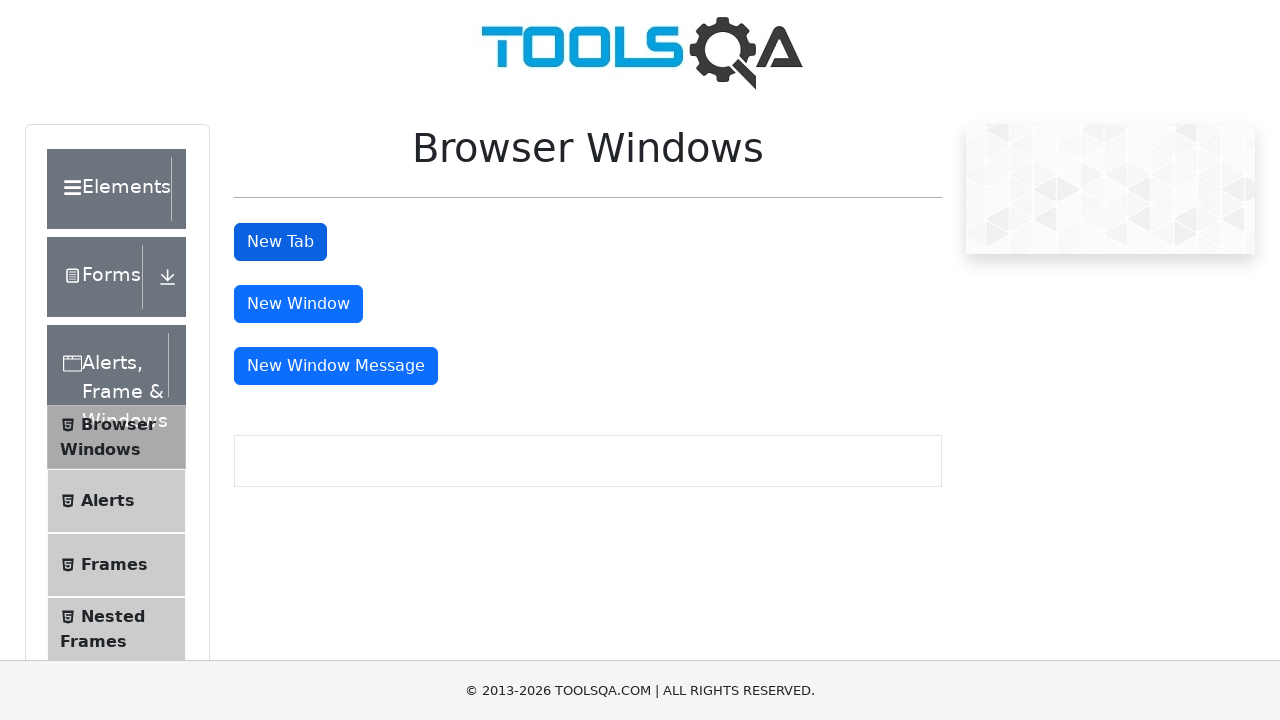

Clicked tab button to open second new tab at (280, 242) on #tabButton
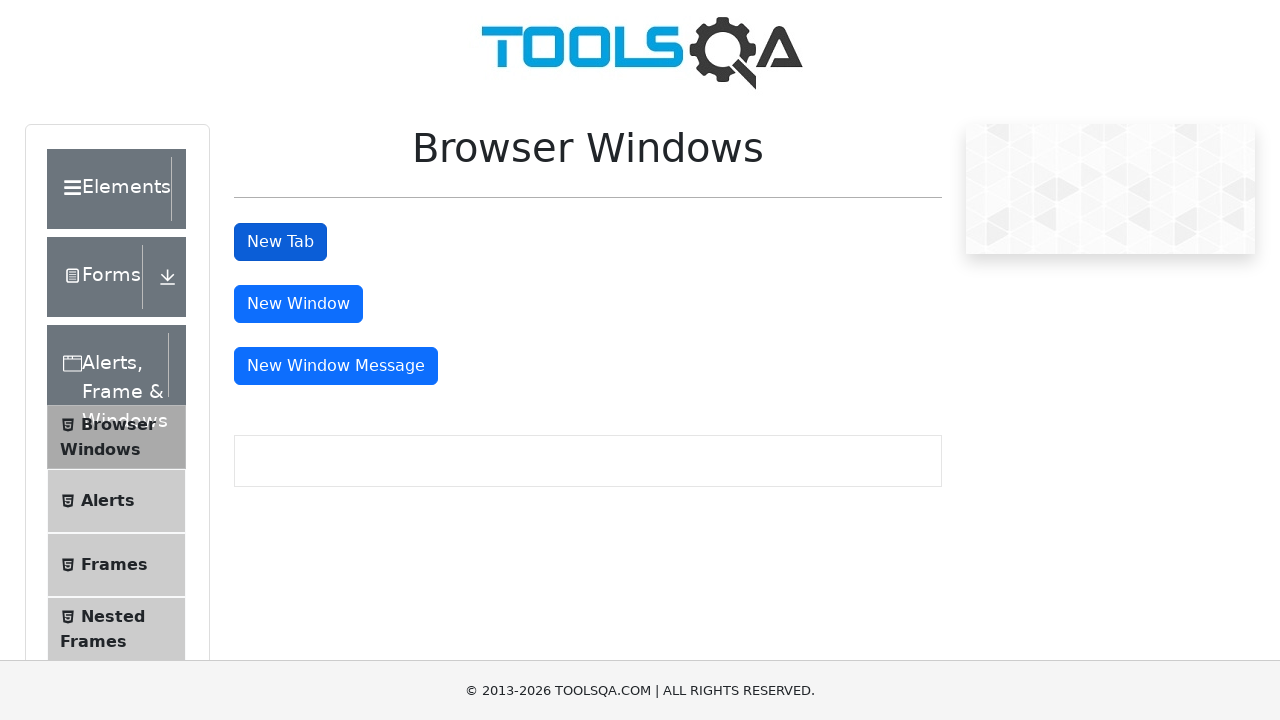

Clicked tab button to open third new tab at (280, 242) on #tabButton
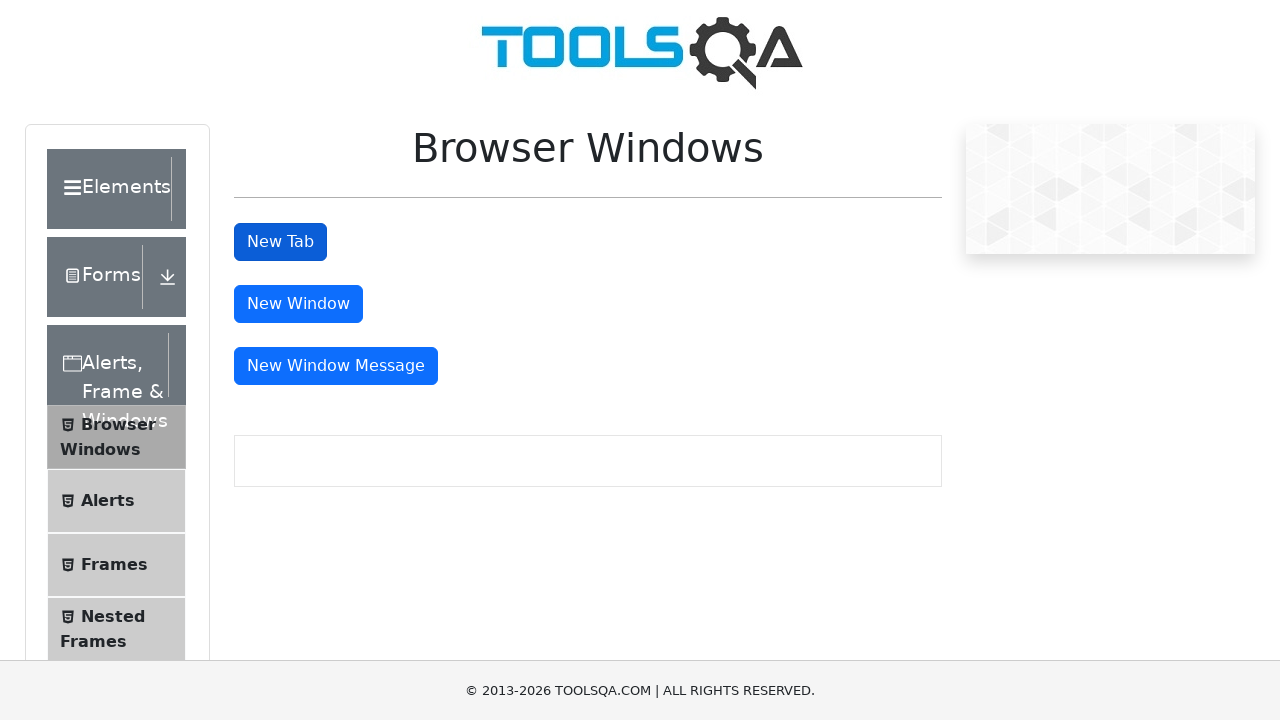

Waited for new tabs to fully load
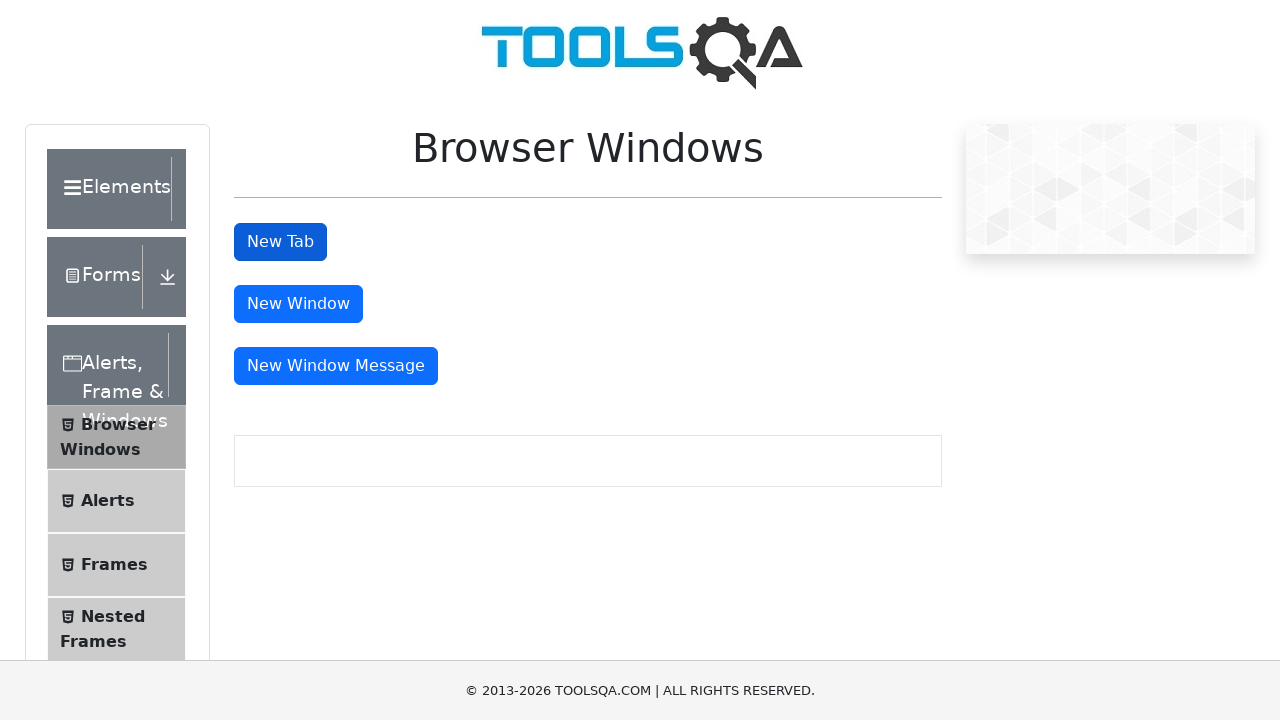

Retrieved all open pages/tabs - total count: 4
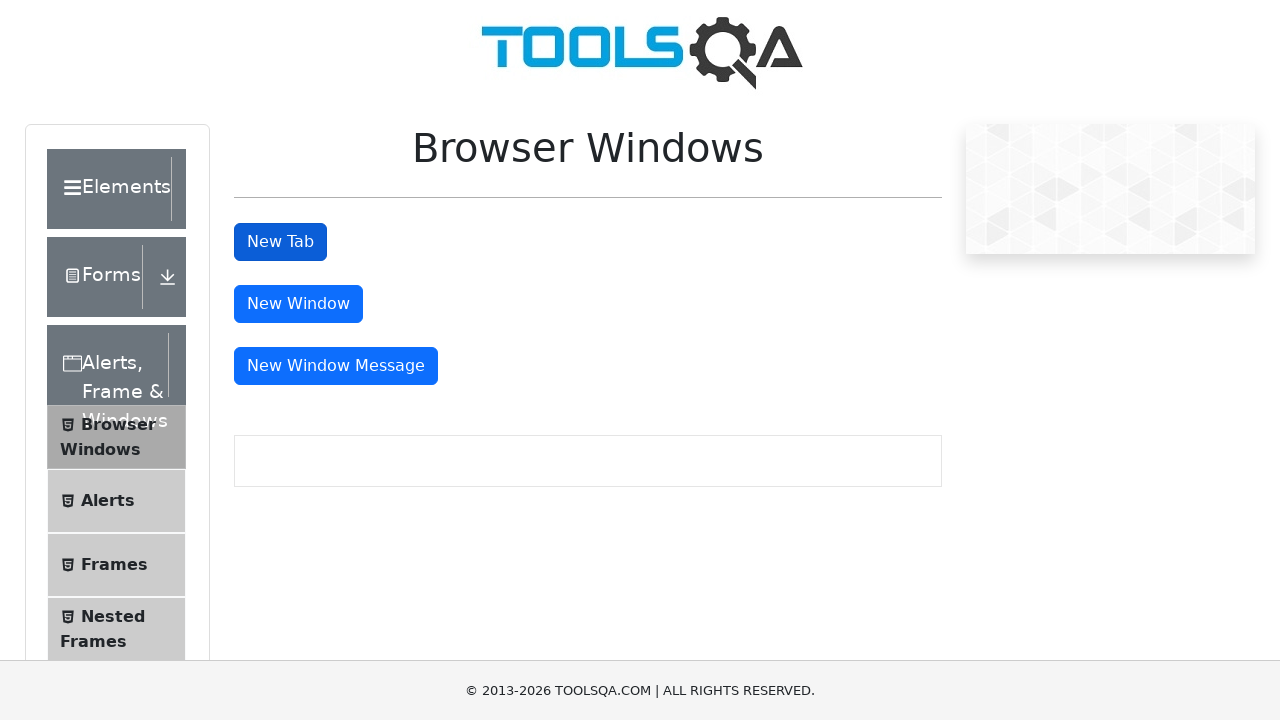

Switched to second tab and brought it to front
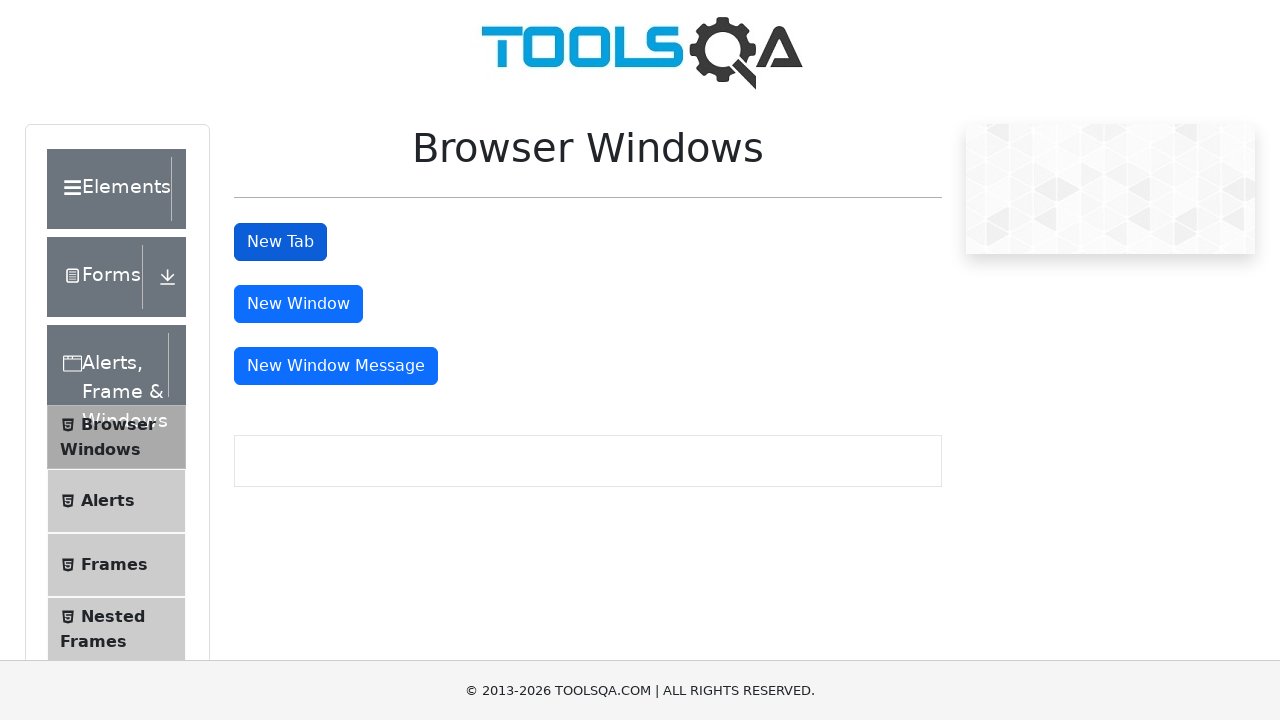

Waited for second tab to fully display
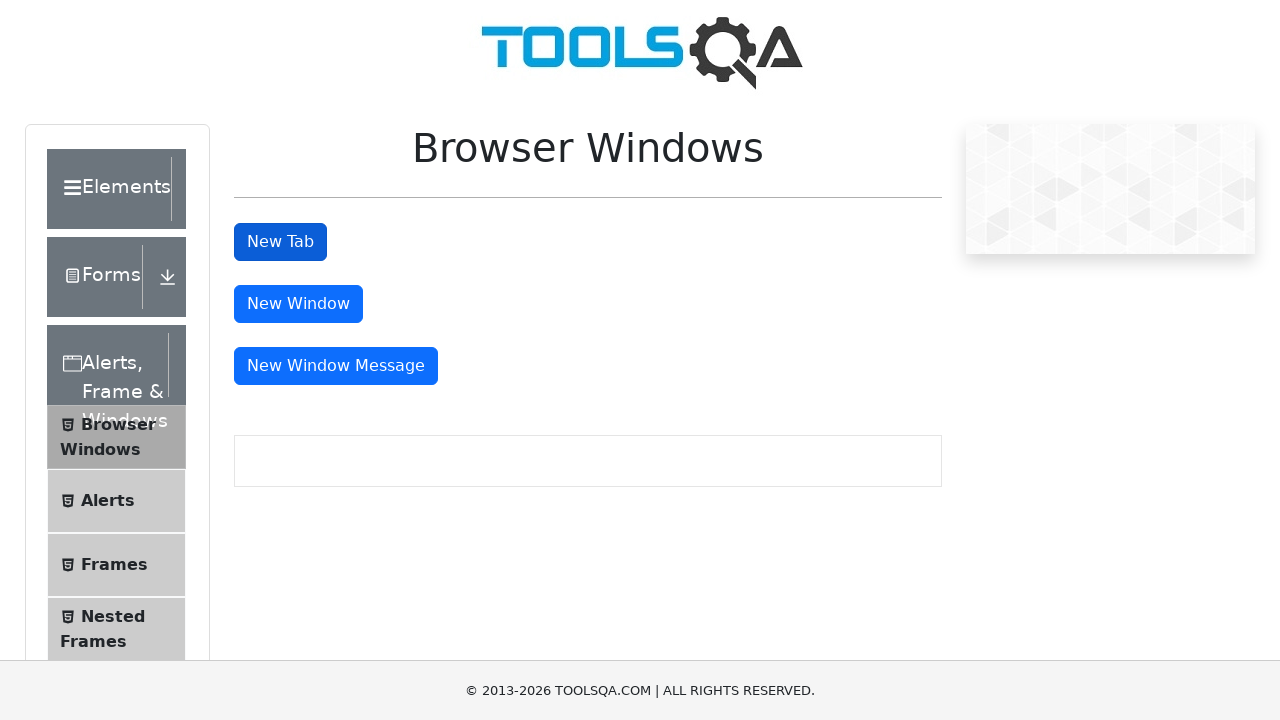

Switched to third tab and brought it to front
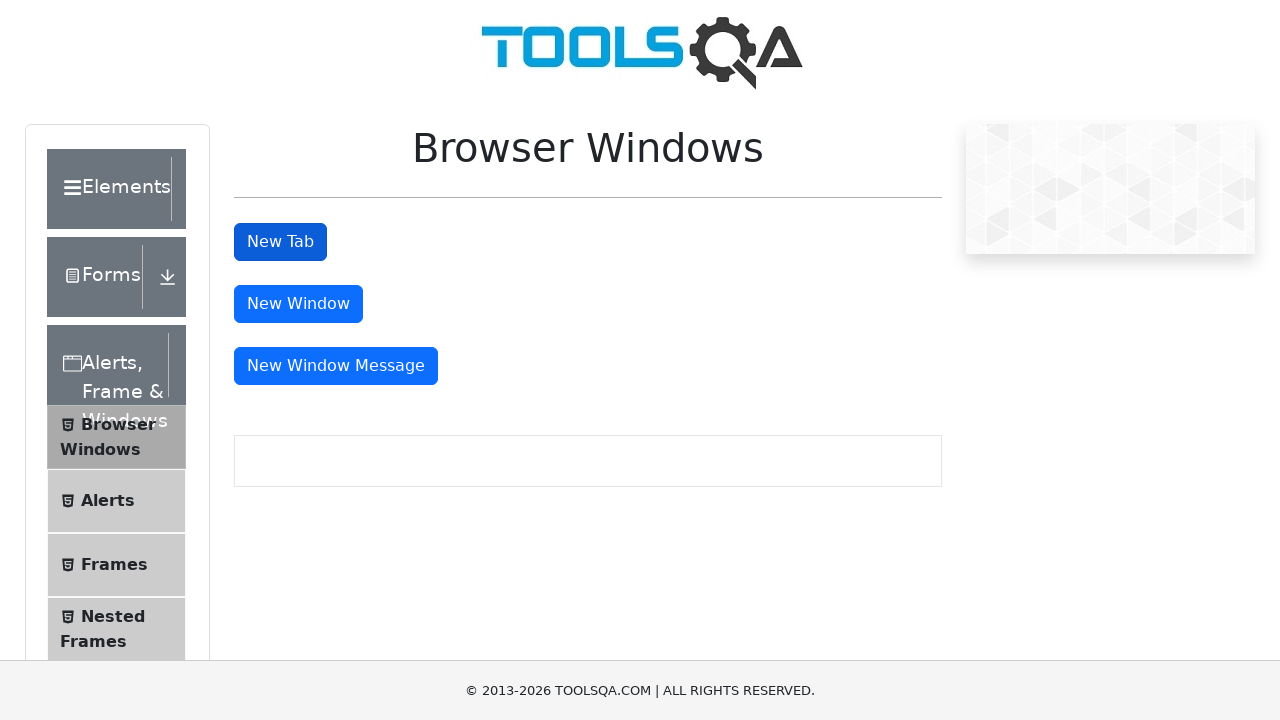

Waited for third tab to fully display
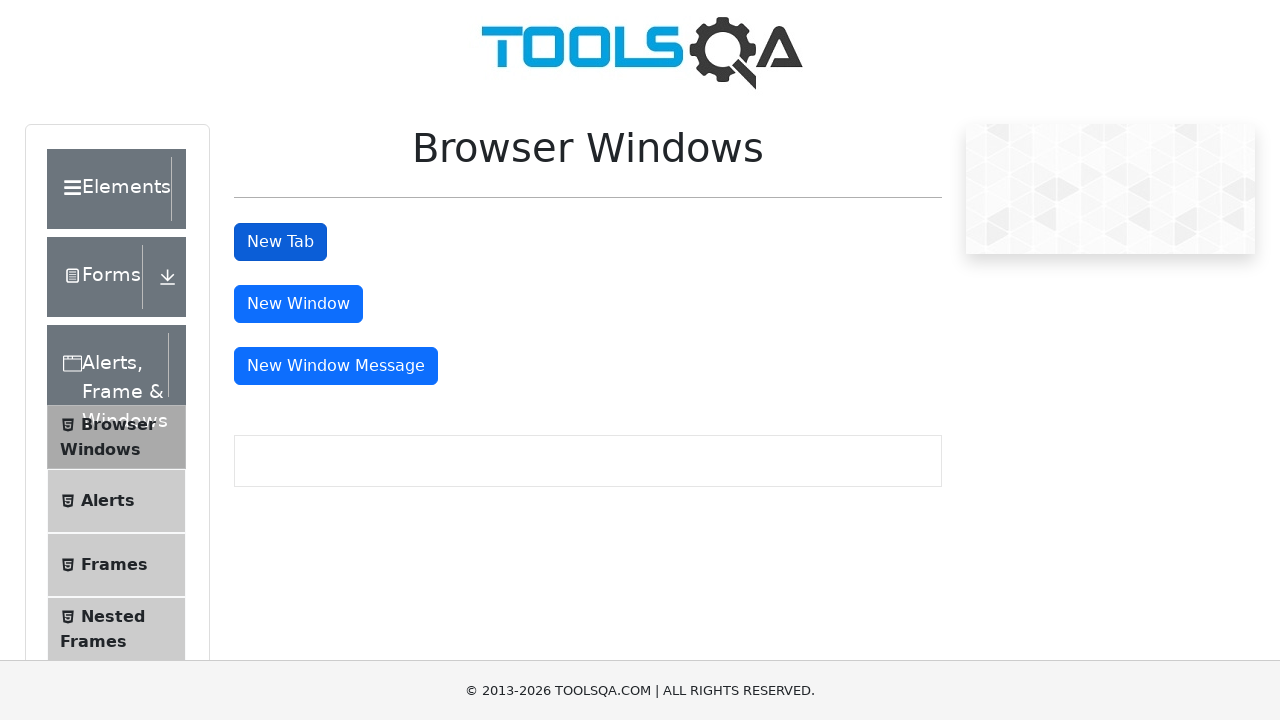

Switched back to original/parent tab and brought it to front
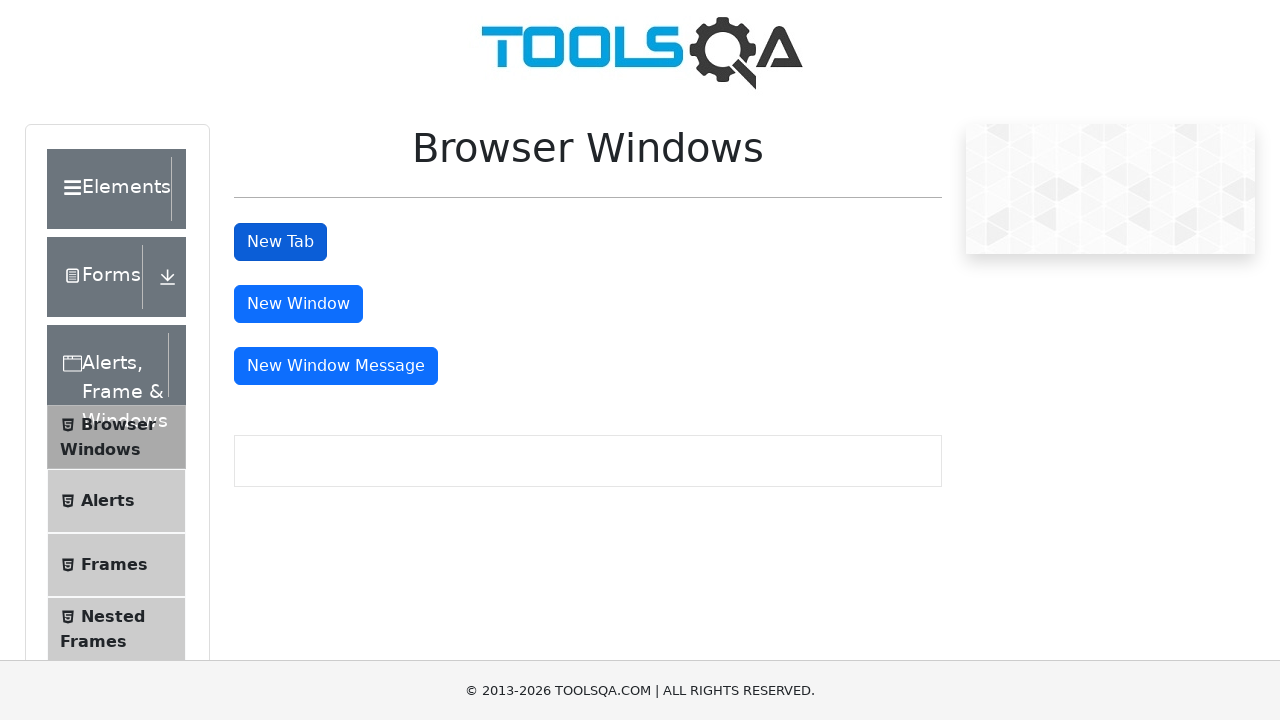

Waited for original tab to fully display
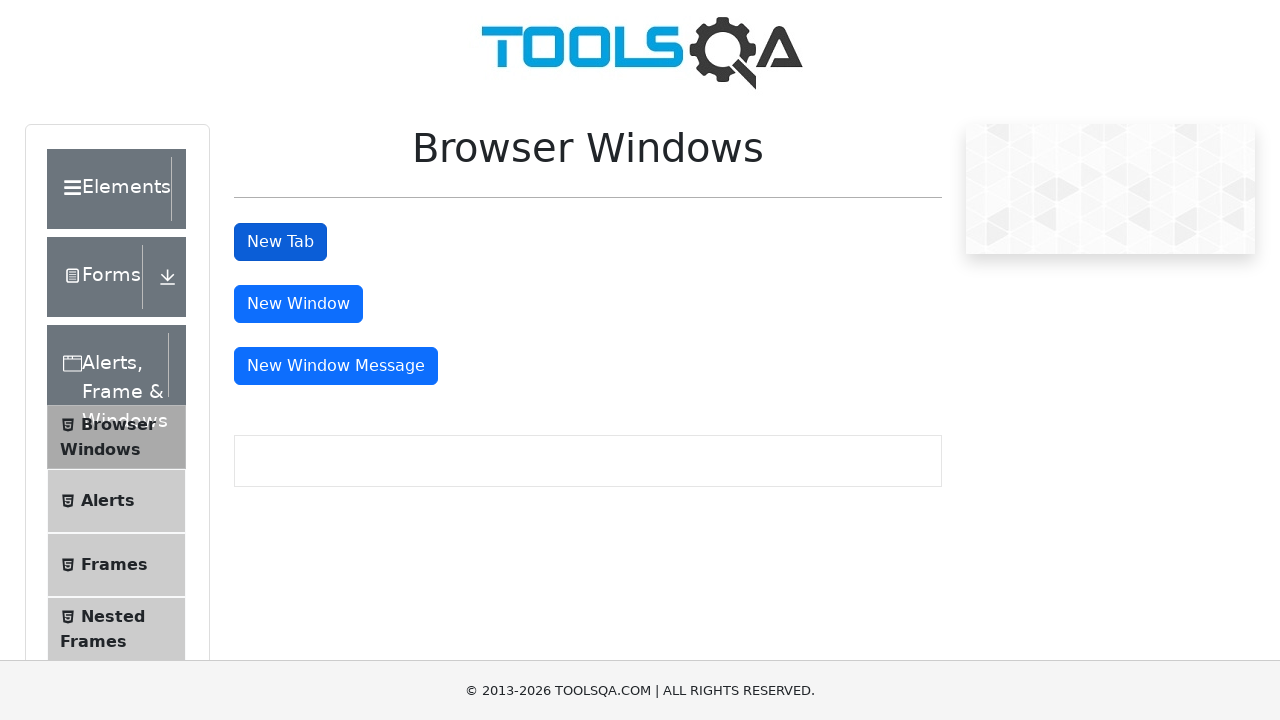

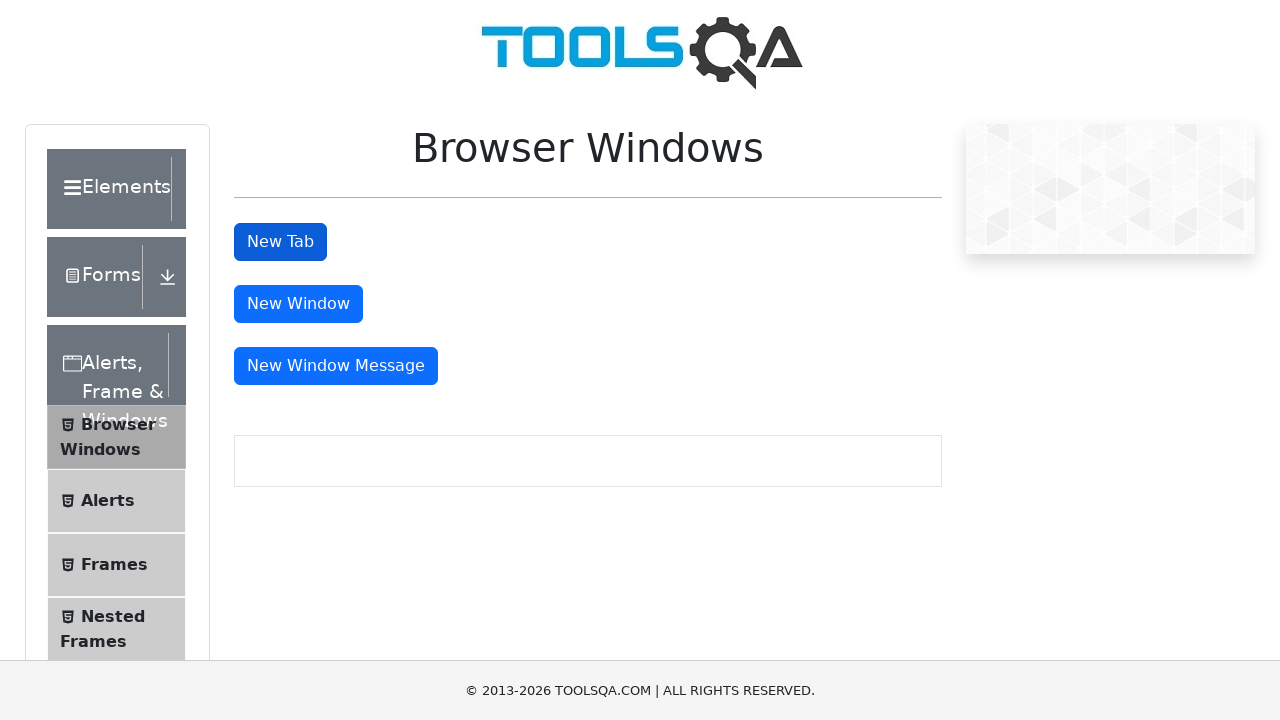